Tests iframe interaction by switching to an iframe and clicking the "Back to TechProEducation.com" button inside it

Starting URL: https://testcenter.techproeducation.com/index.php?page=iframe

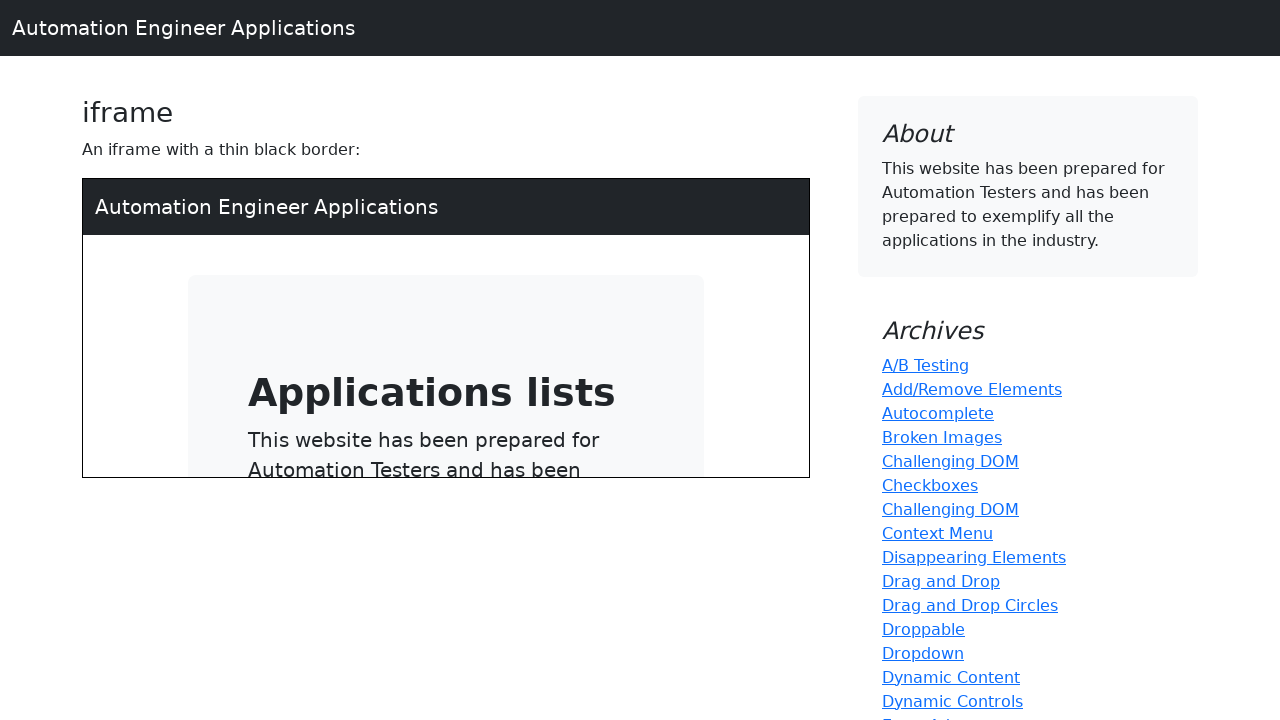

Navigated to iframe test page
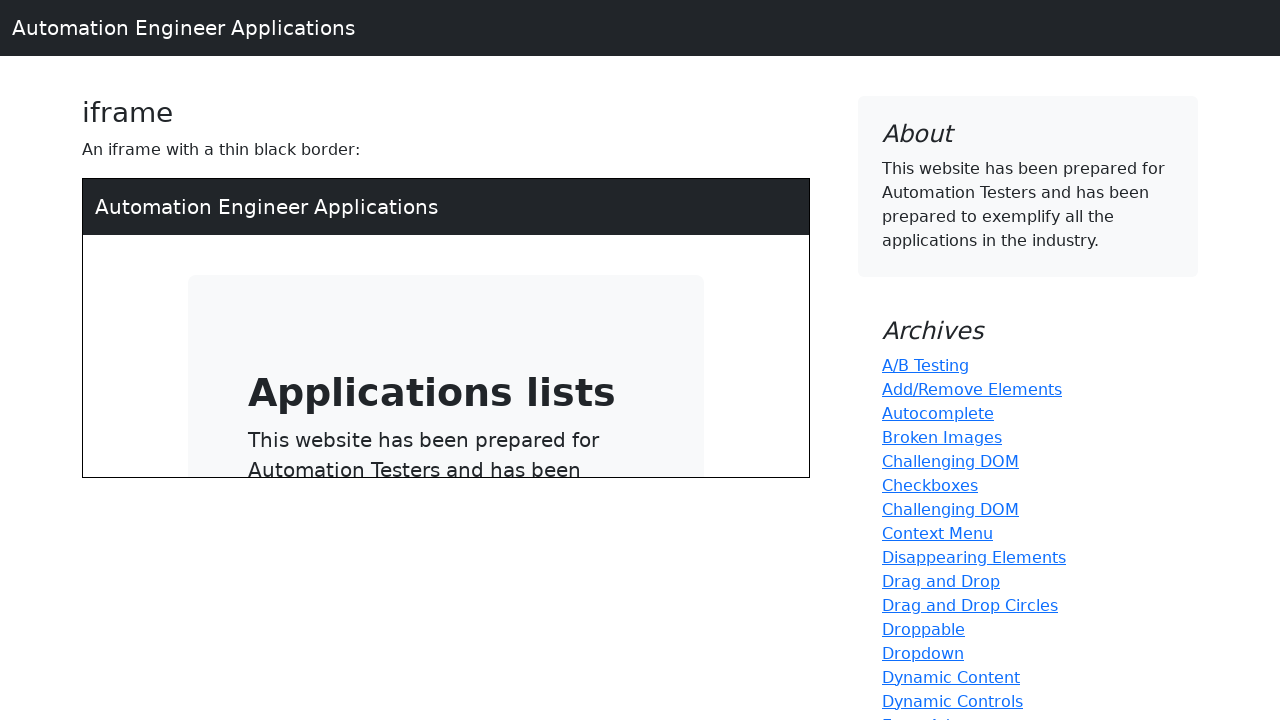

Located the first iframe on the page
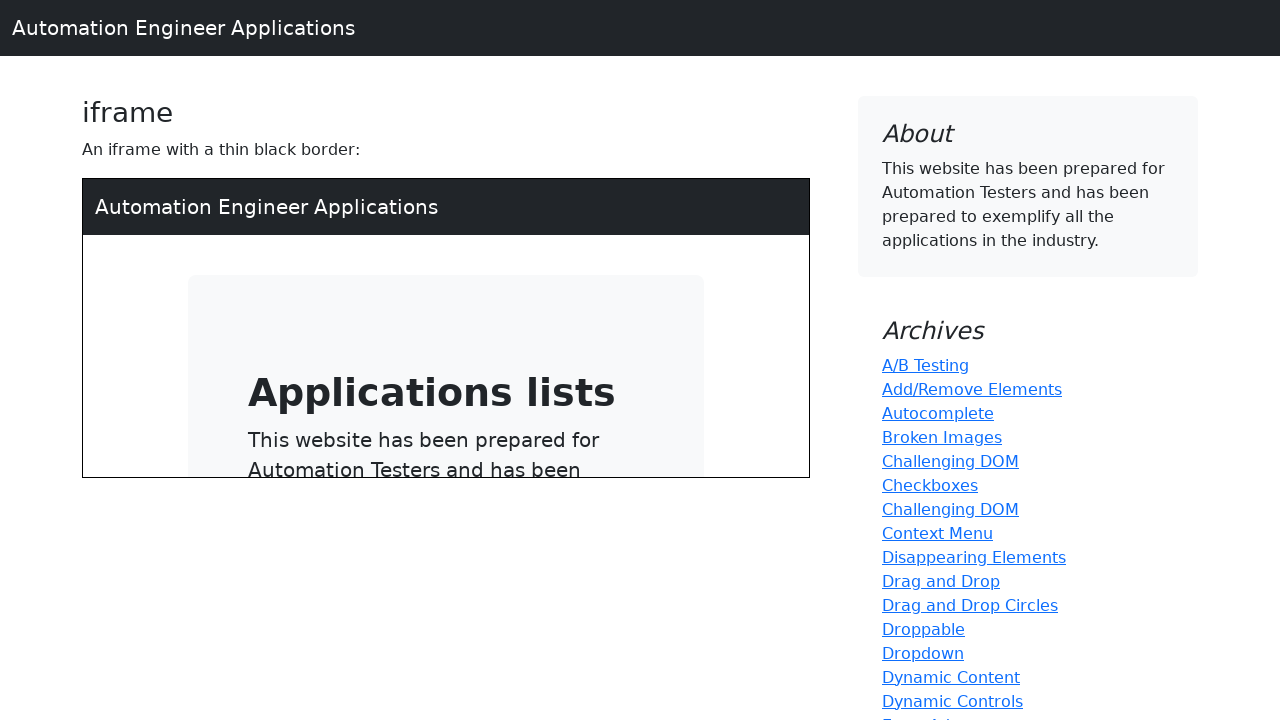

Clicked the 'Back to TechProEducation.com' button inside the iframe at (418, 327) on iframe >> nth=0 >> internal:control=enter-frame >> a[type='button']
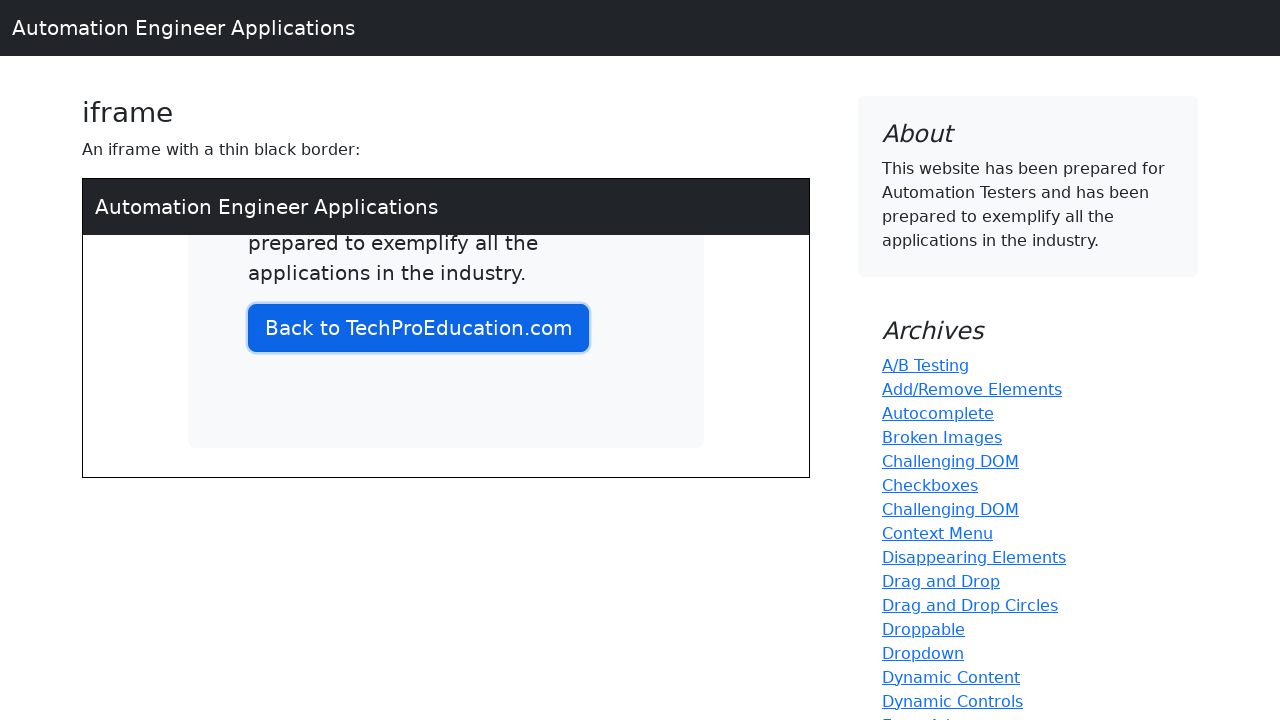

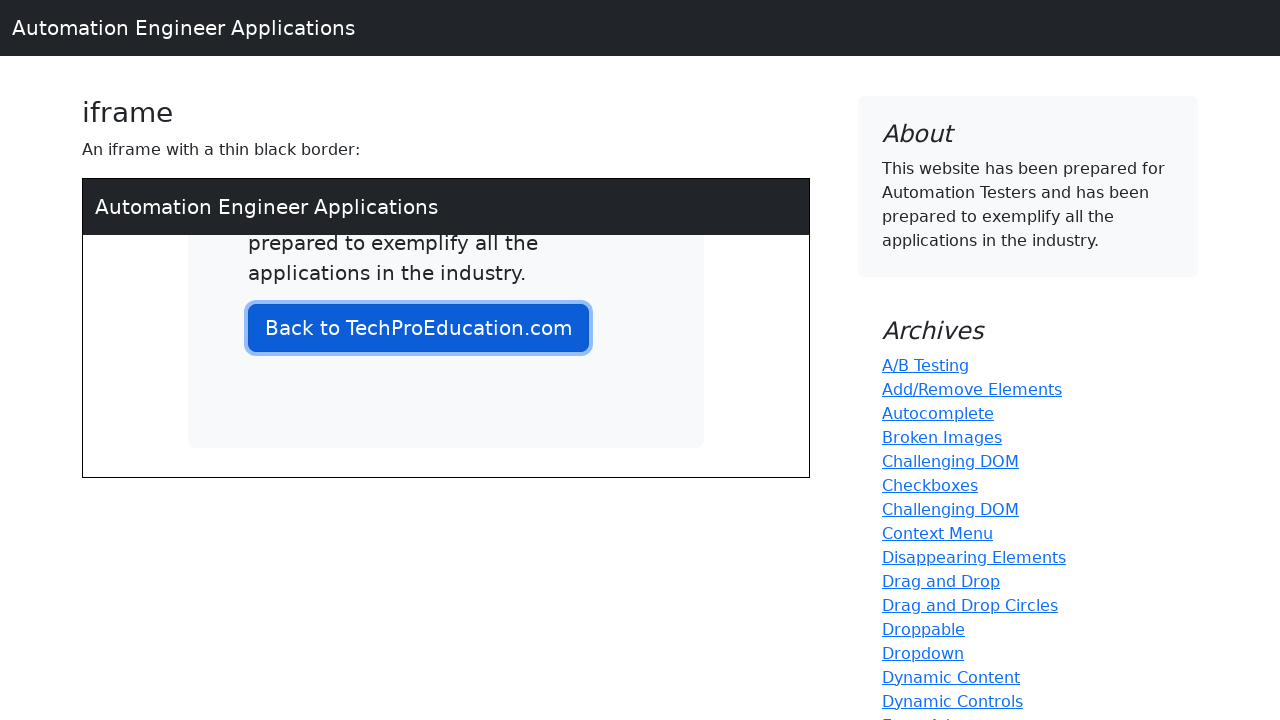